Tests a practice form by filling in personal details including first name, last name, selecting gender, experience level, date of birth, profession, and automation tool preferences, then submitting the form.

Starting URL: https://www.techlistic.com/p/selenium-practice-form.html

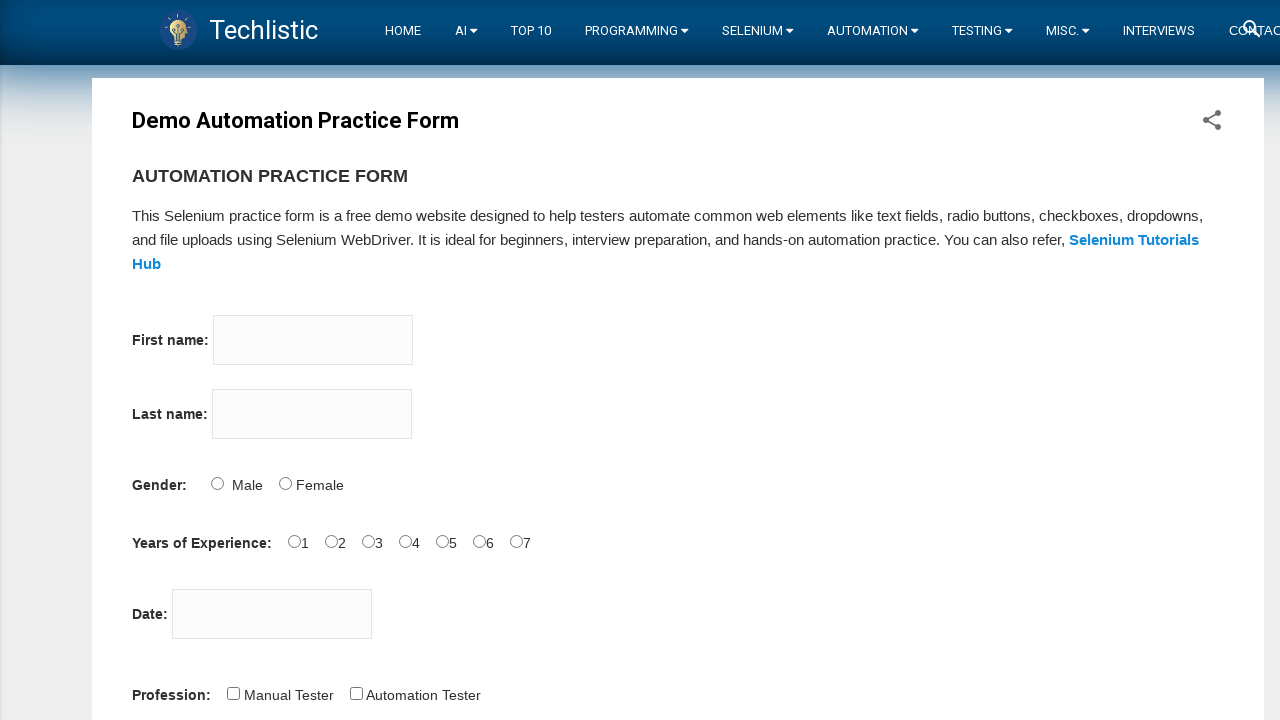

Filled first name field with 'Ajay' on input[name='firstname']
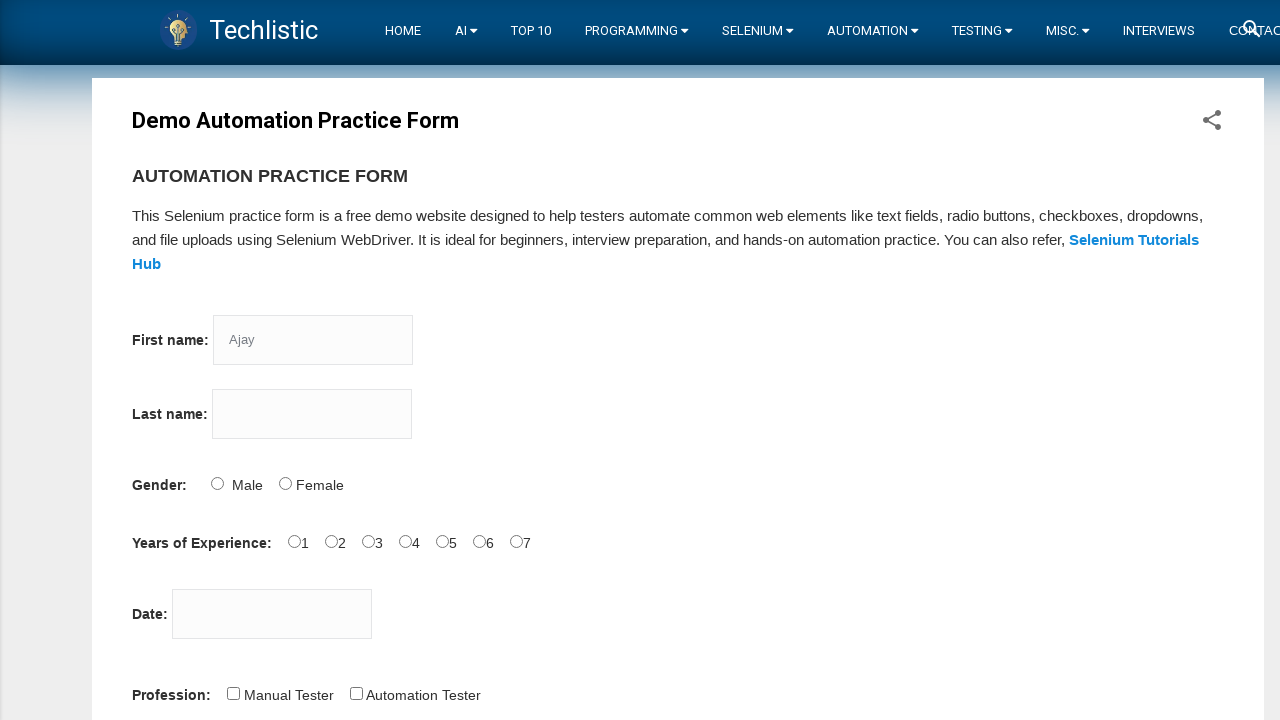

Filled last name field with 'Deo' on input[name='lastname']
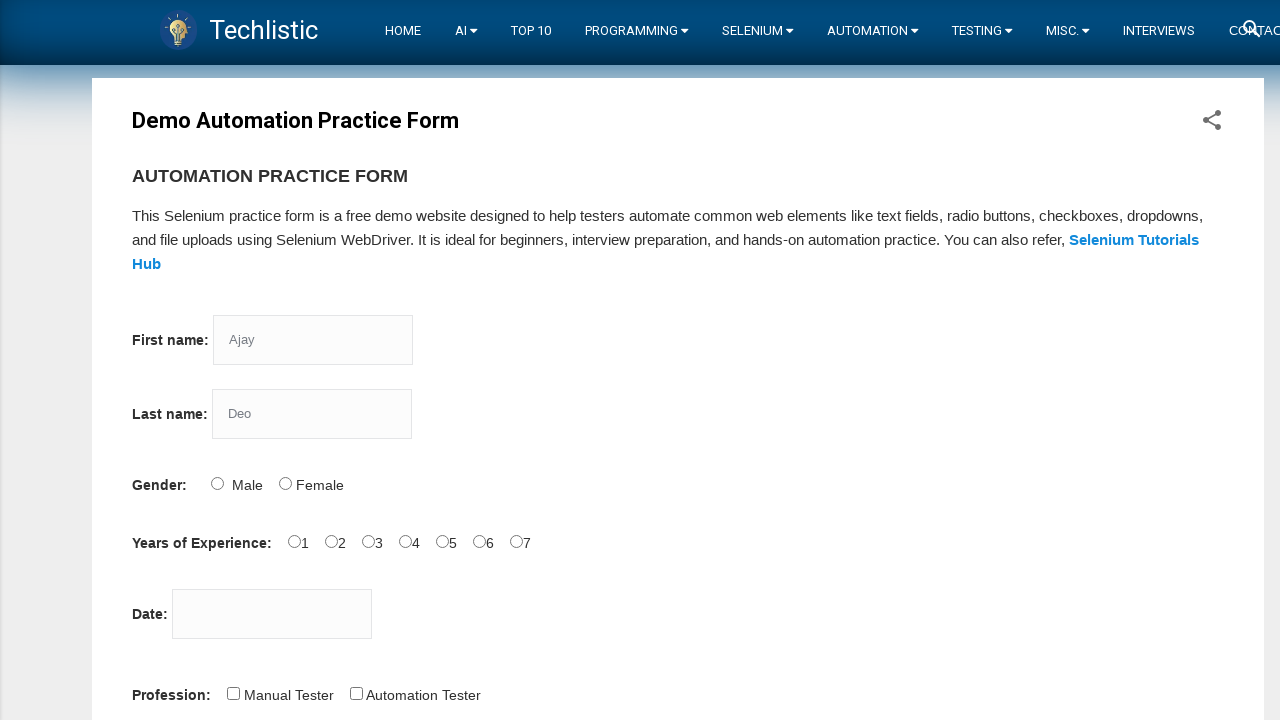

Selected Male gender option at (217, 483) on #sex-0
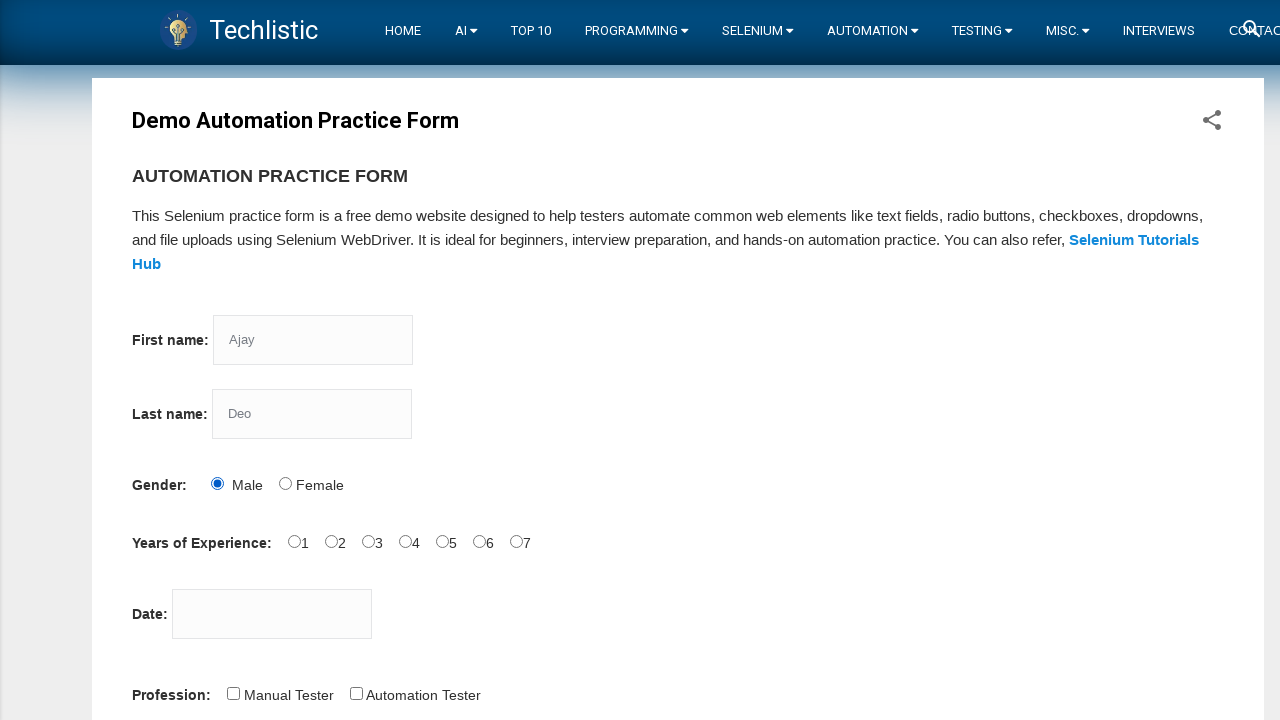

Selected 2 years experience level at (368, 541) on #exp-2
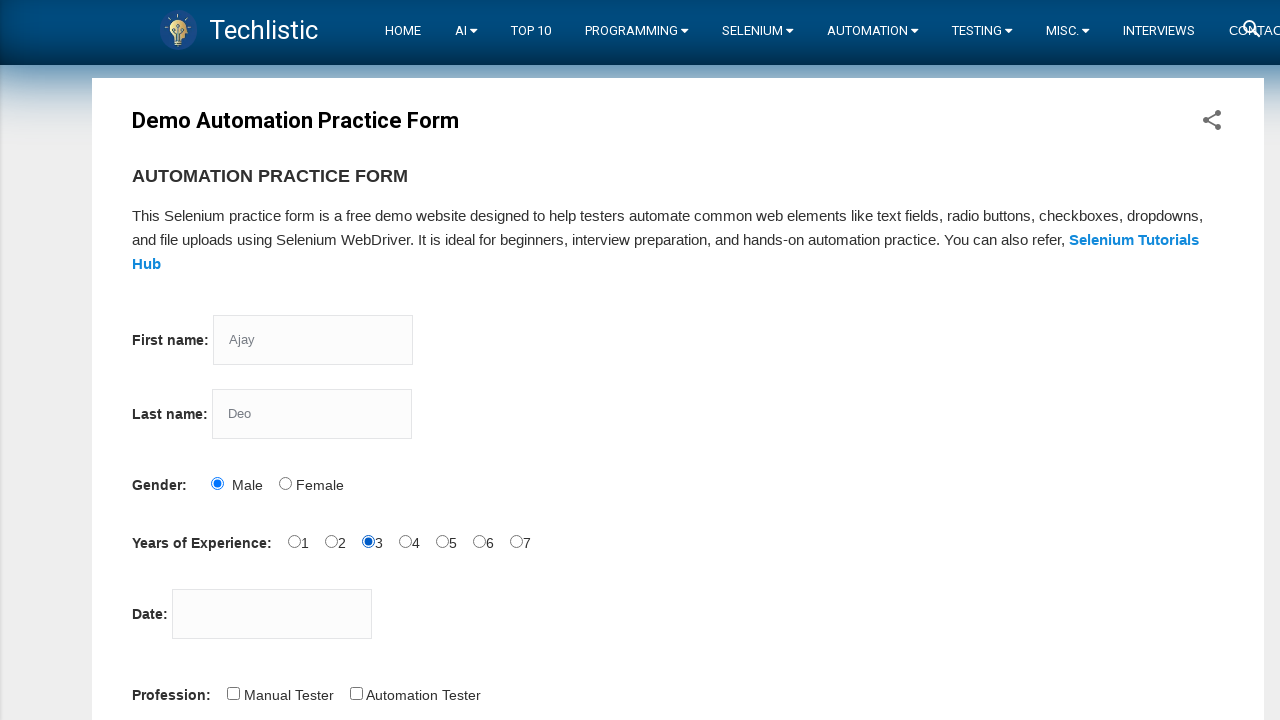

Filled date of birth with '06/02/2002' on #datepicker
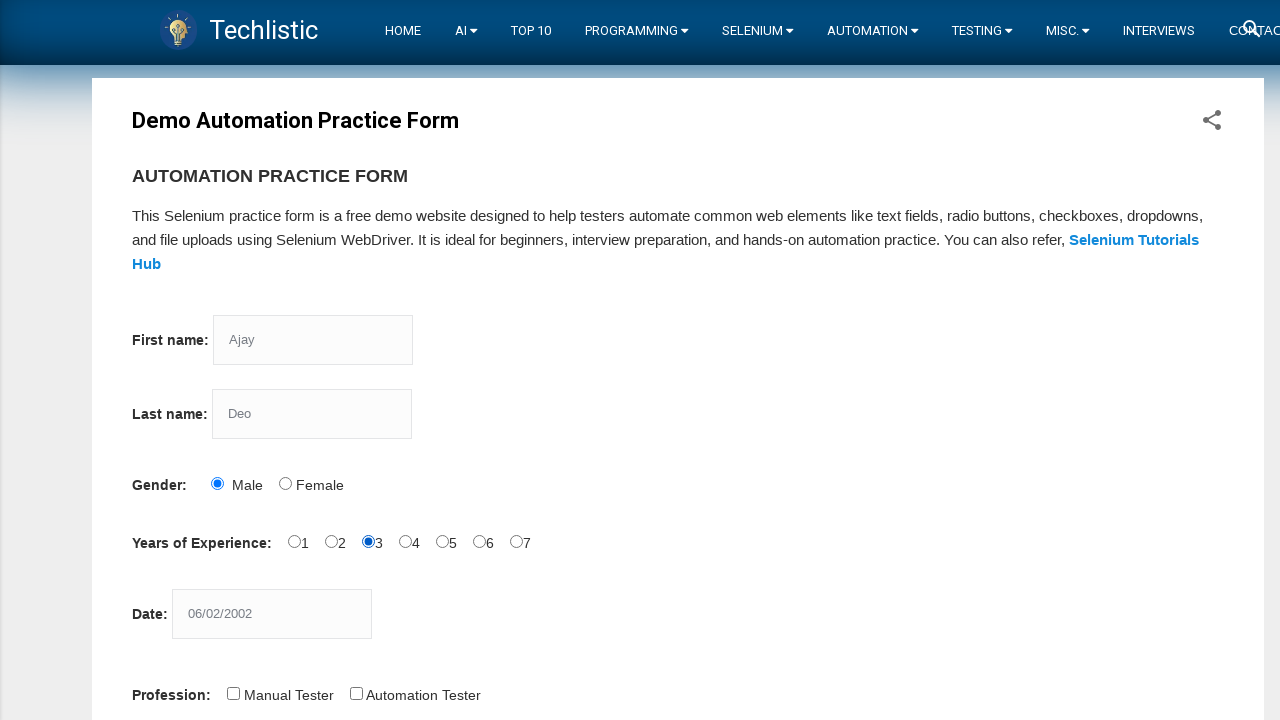

Selected Automation Tester profession at (356, 693) on #profession-1
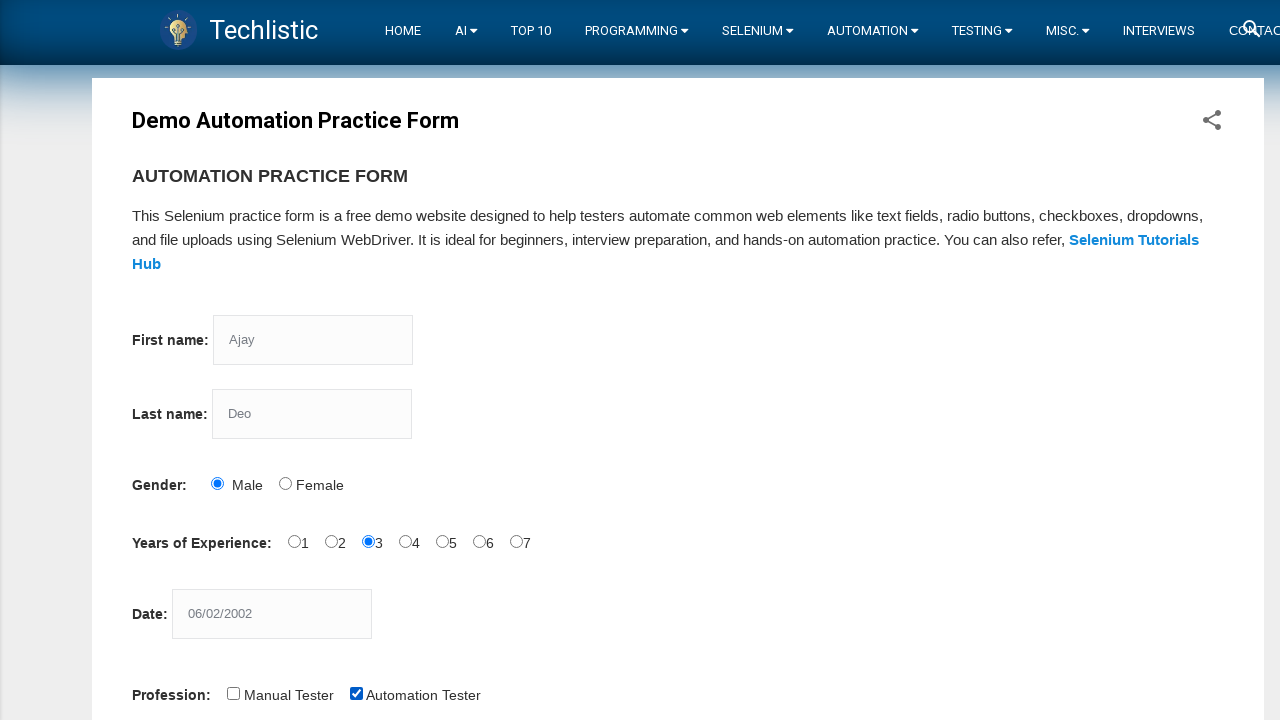

Selected Selenium IDE automation tool at (446, 360) on #tool-2
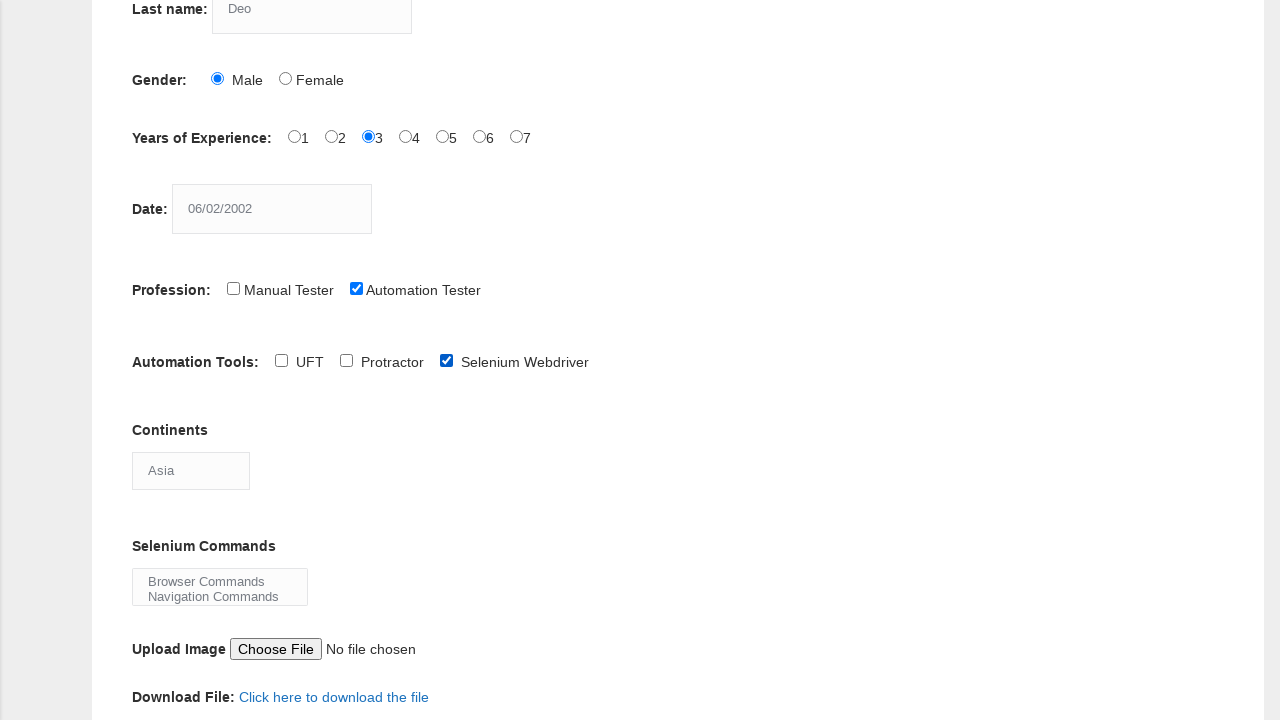

Submitted the form at (157, 360) on #submit
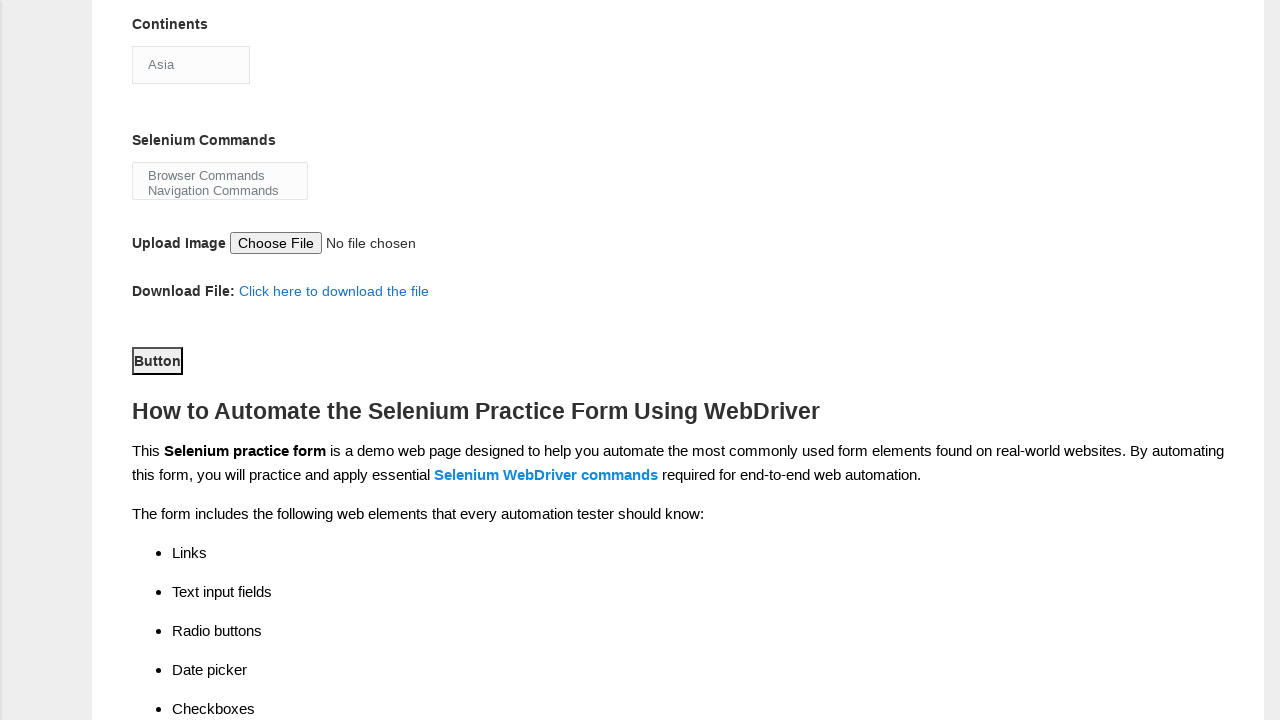

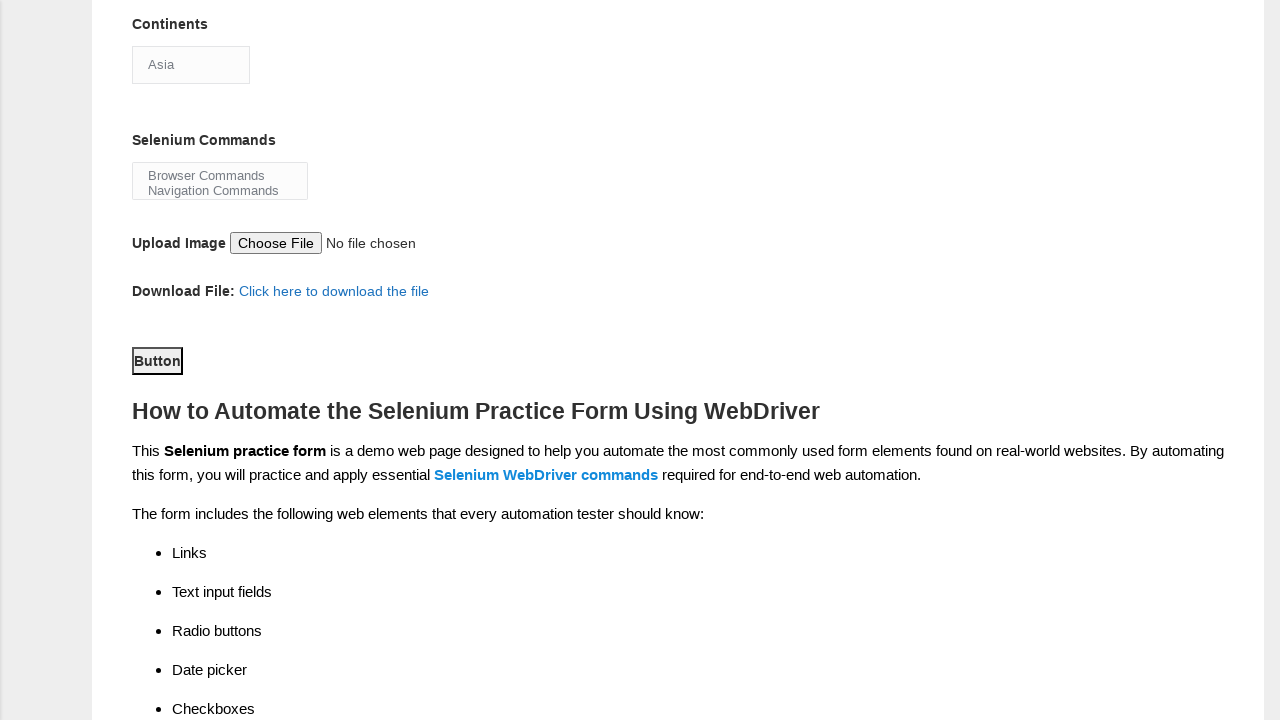